Tests the DNS host records lookup functionality by entering a domain name and submitting the search form, then waiting for results to display

Starting URL: https://hackertarget.com/find-dns-host-records/

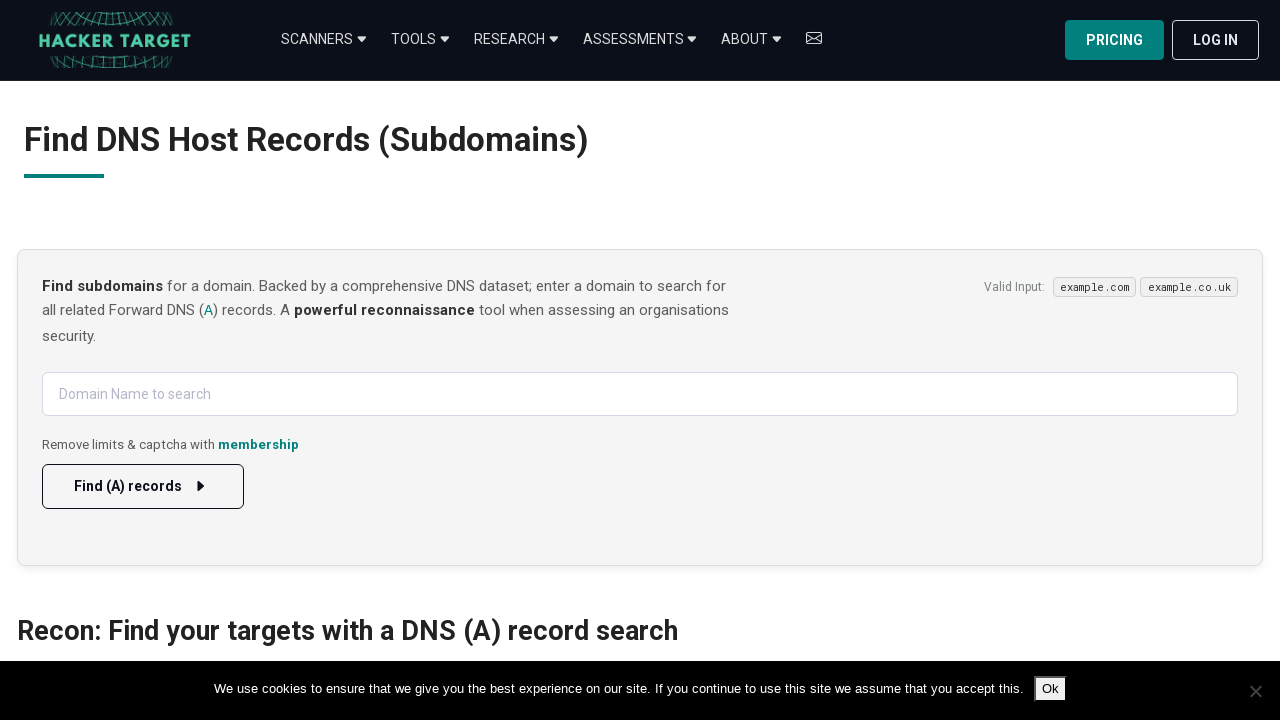

Filled domain search field with 'mozilla.org' on input[name='theinput']
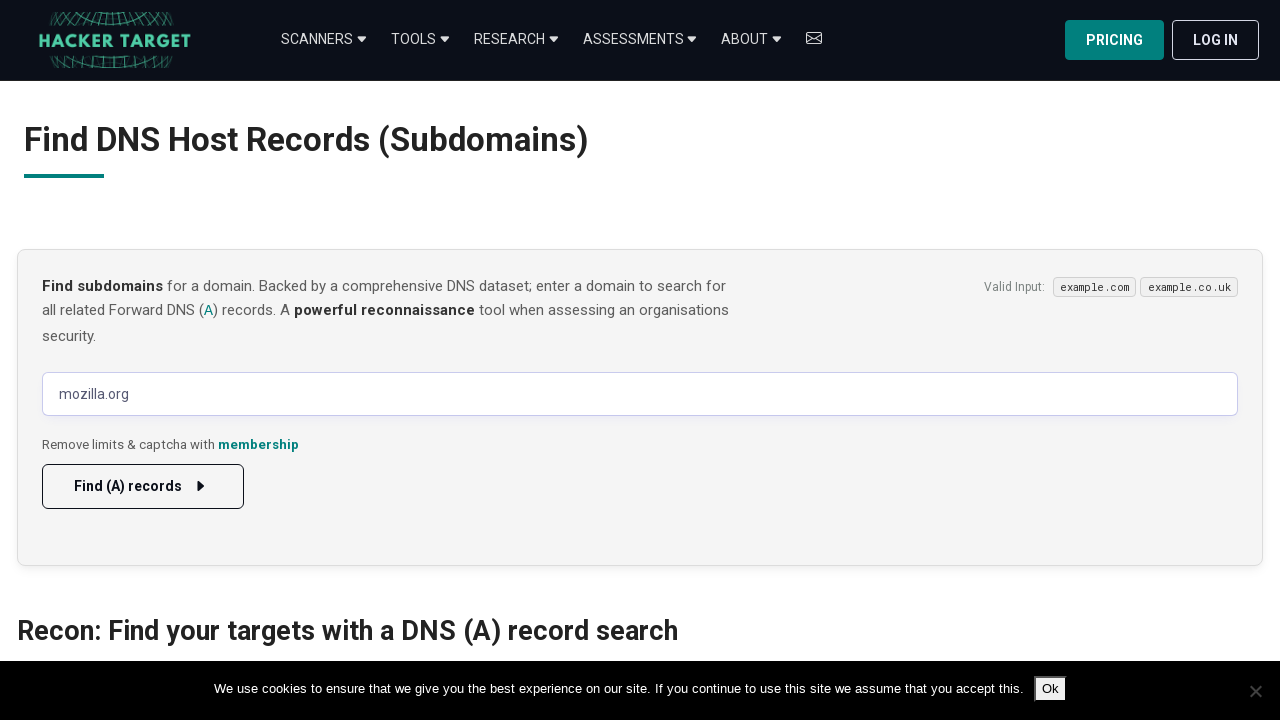

Pressed Enter to submit DNS host records search on input[name='theinput']
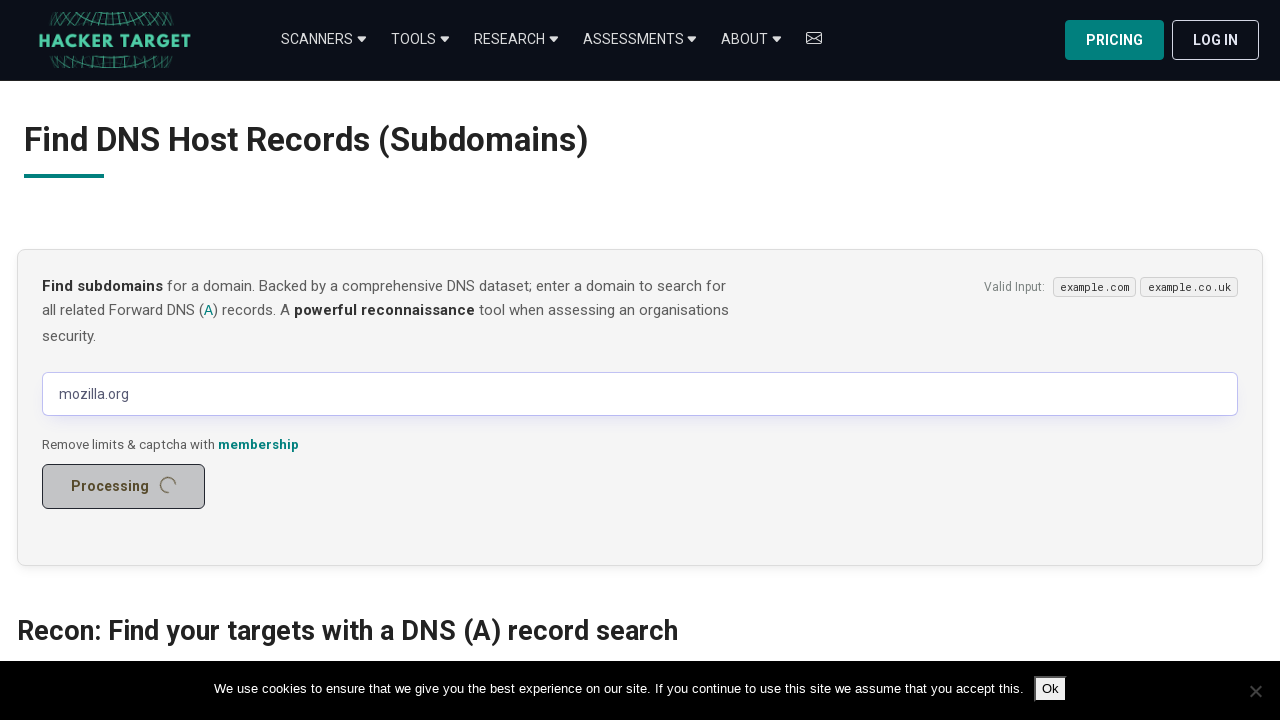

DNS host records results loaded successfully
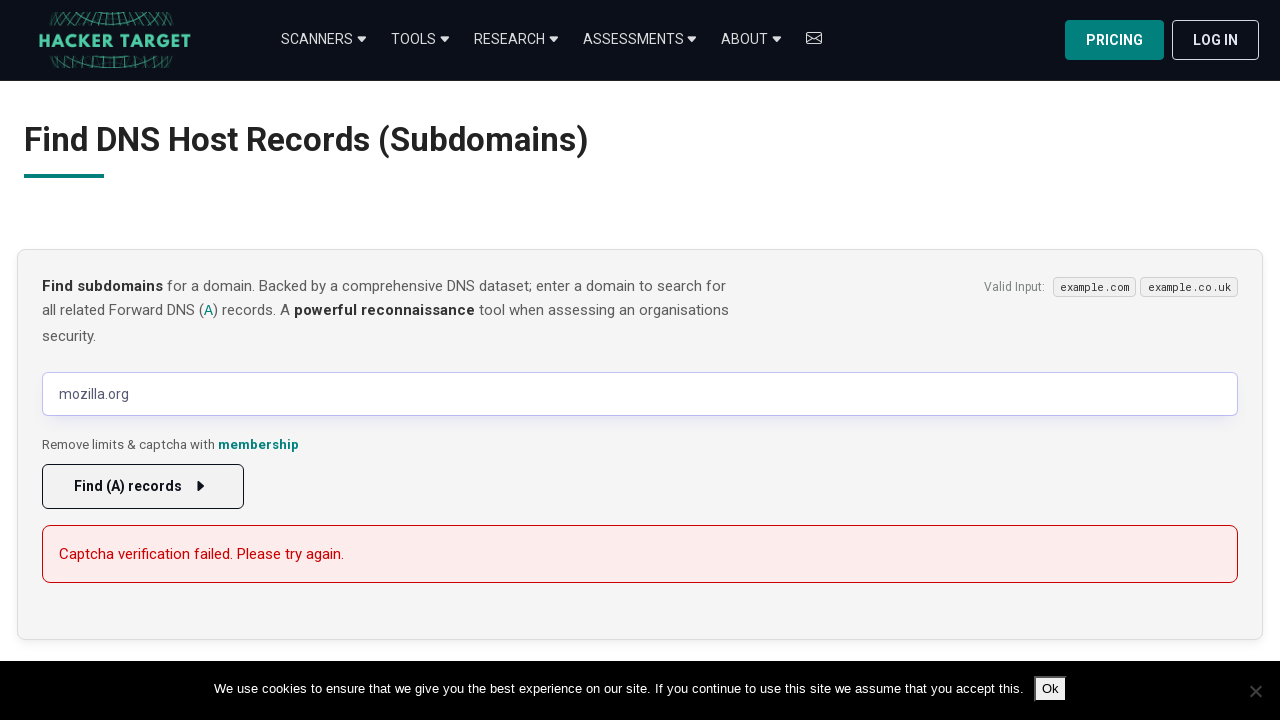

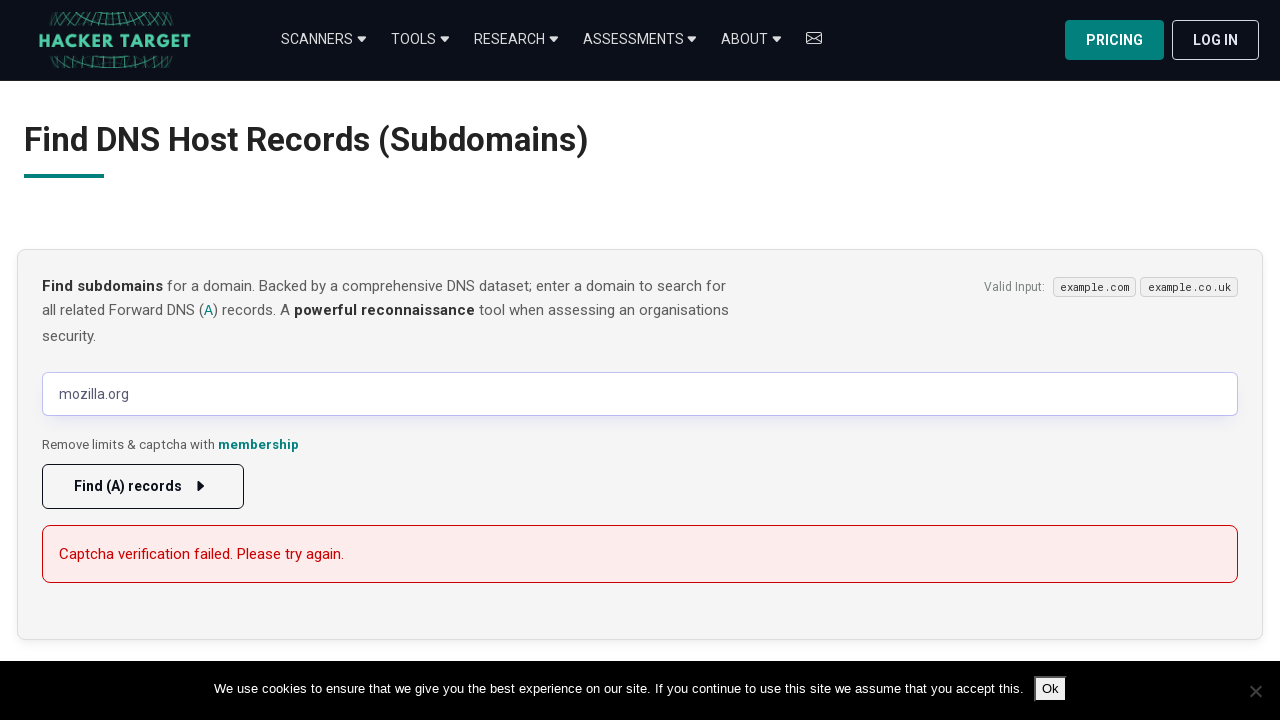